Tests dropdown selection by selecting an option by index

Starting URL: https://rahulshettyacademy.com/AutomationPractice/

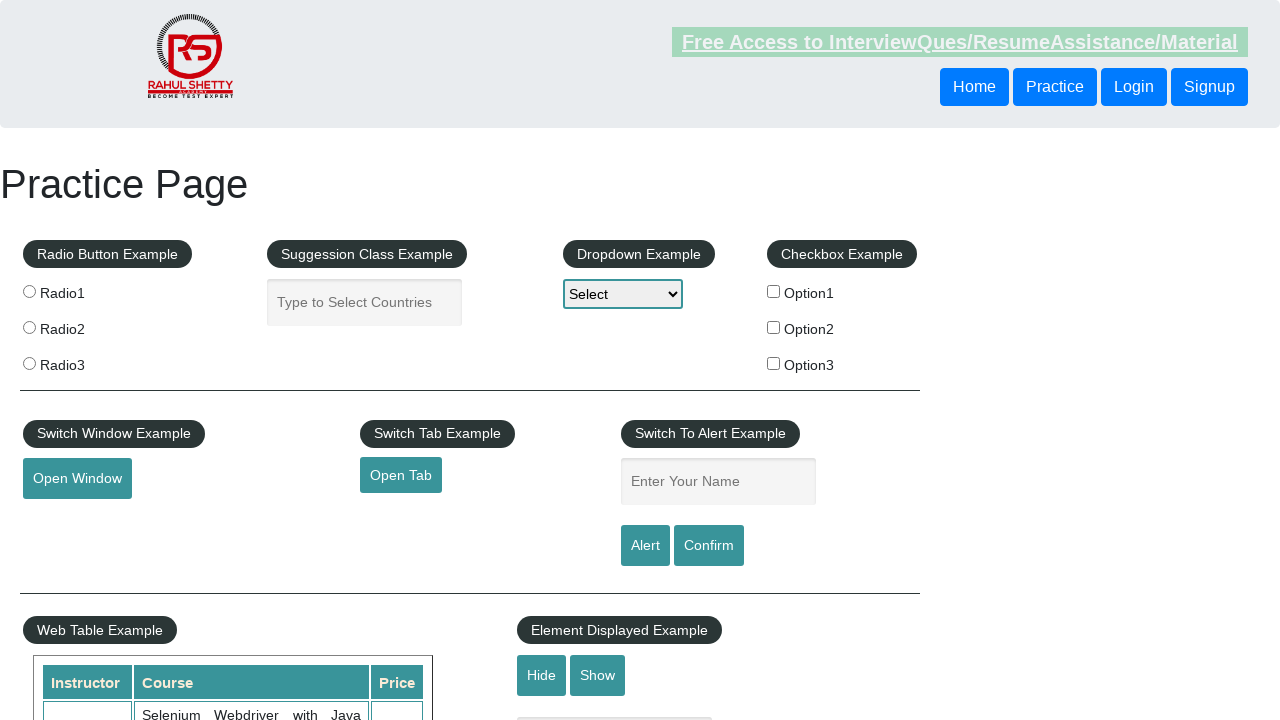

Selected option at index 2 from dropdown element on #dropdown-class-example
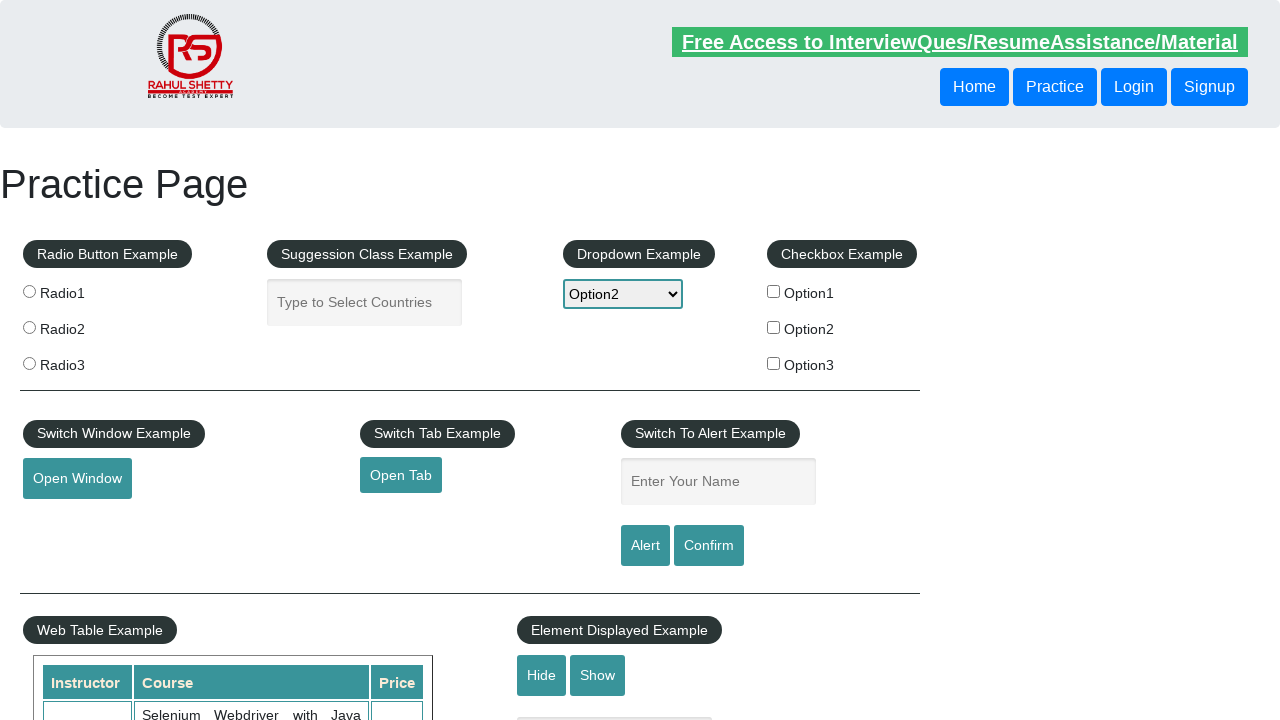

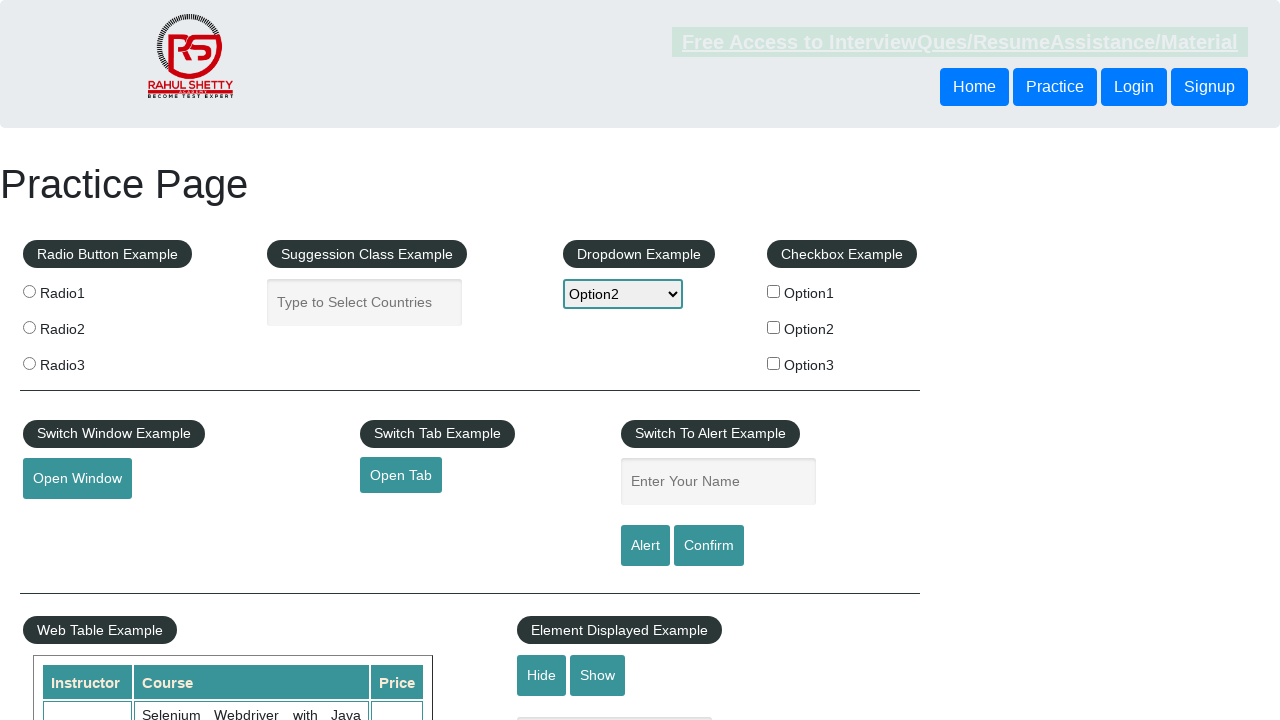